Tests handling a JavaScript confirm dialog by clicking a link that triggers it, then dismissing it

Starting URL: https://www.selenium.dev/documentation/en/webdriver/js_alerts_prompts_and_confirmations/

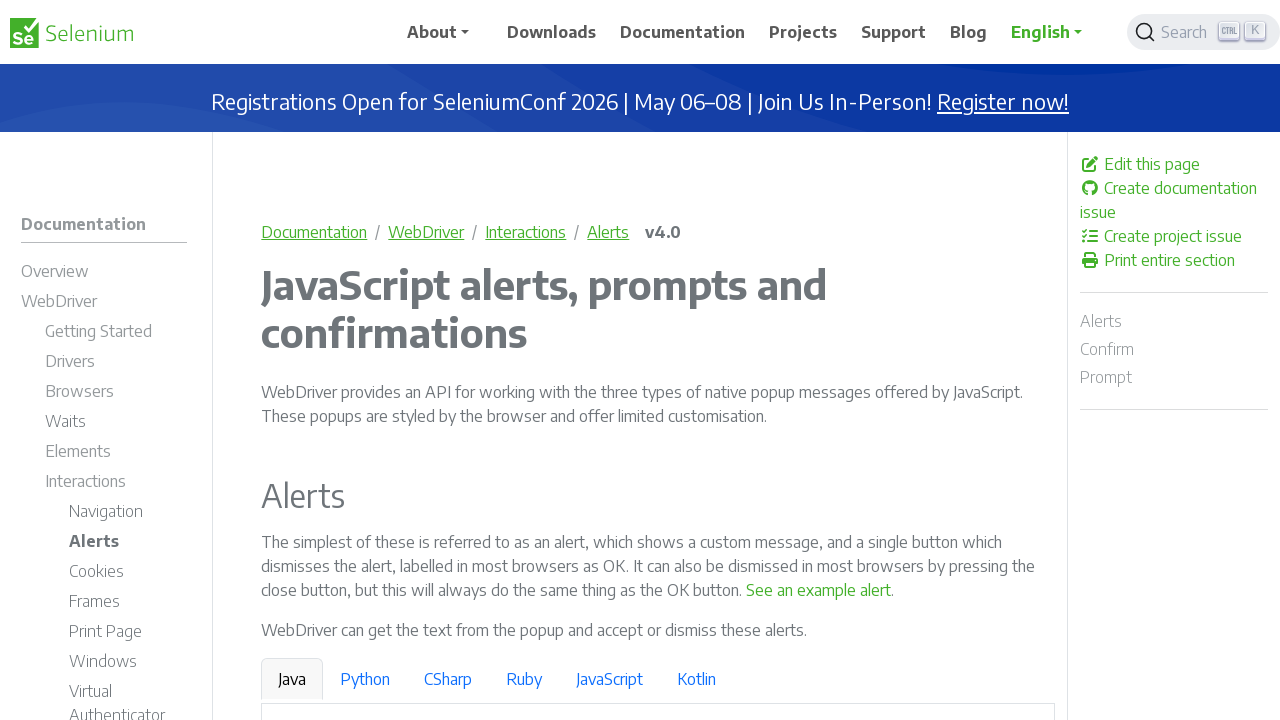

Set up dialog handler to dismiss confirm dialogs
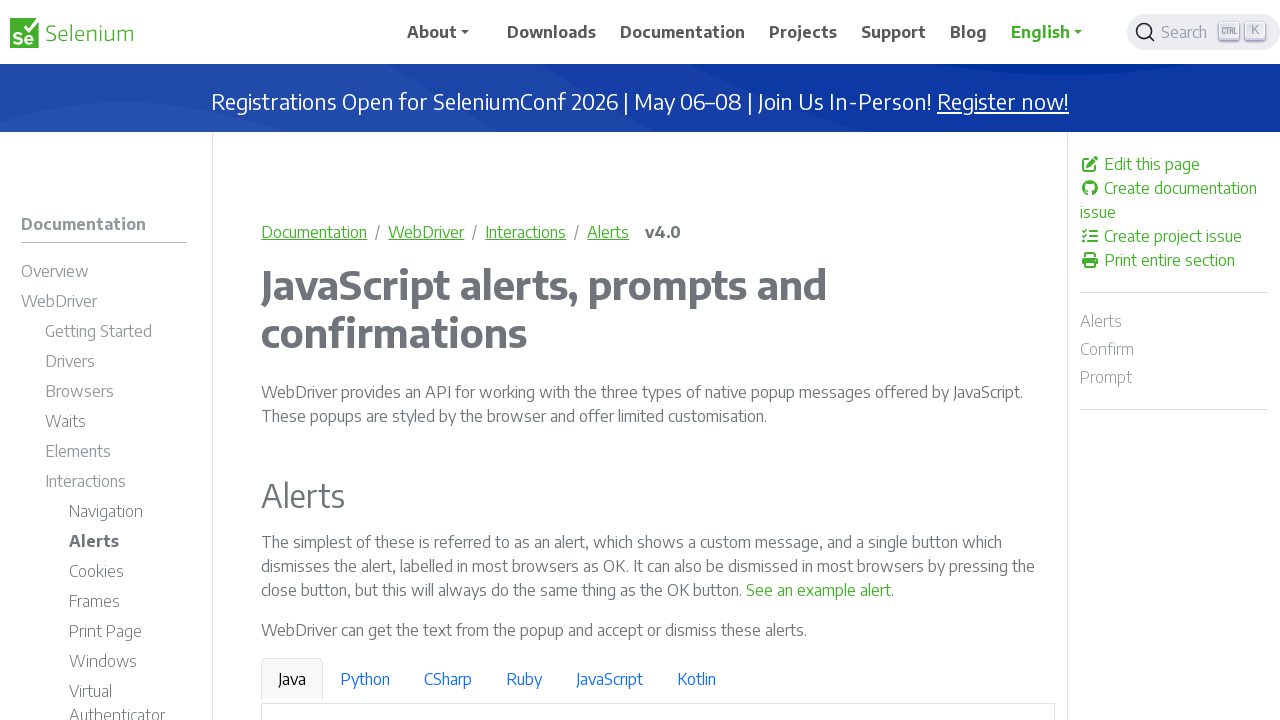

Clicked link to trigger JavaScript confirm dialog at (964, 361) on a:has-text('See a sample confirm')
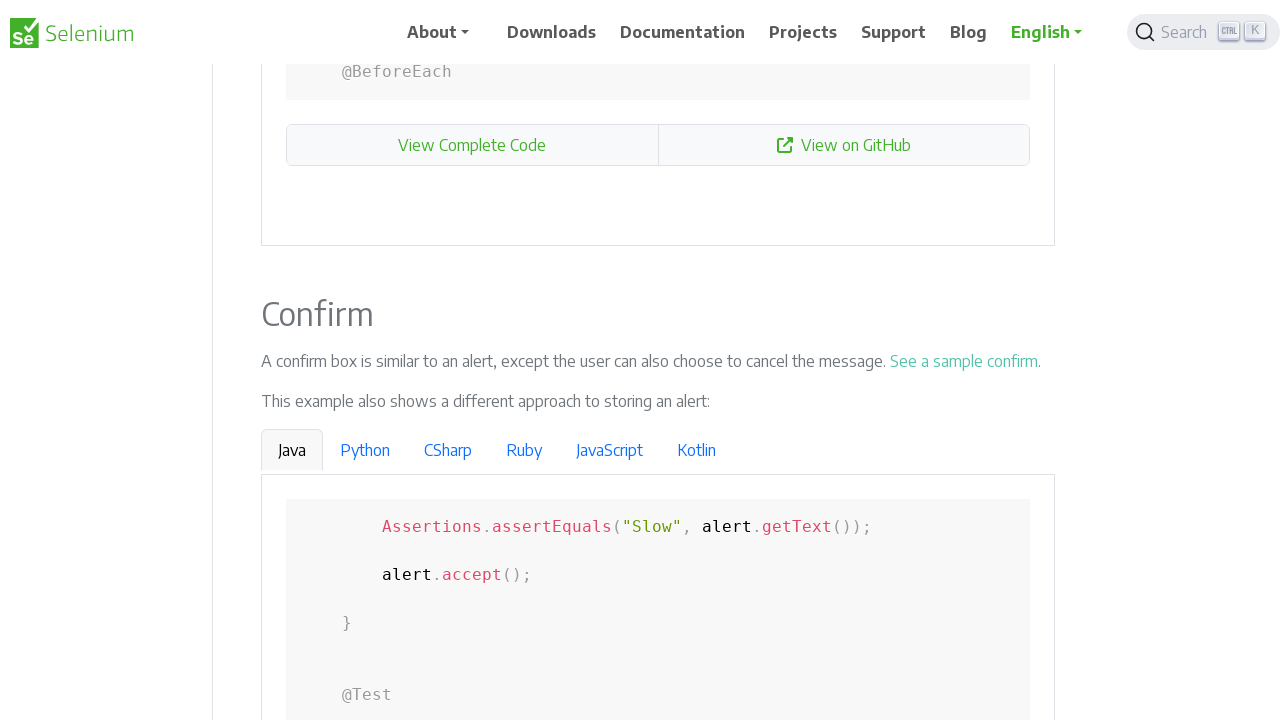

Waited for page updates after dismissing confirm dialog
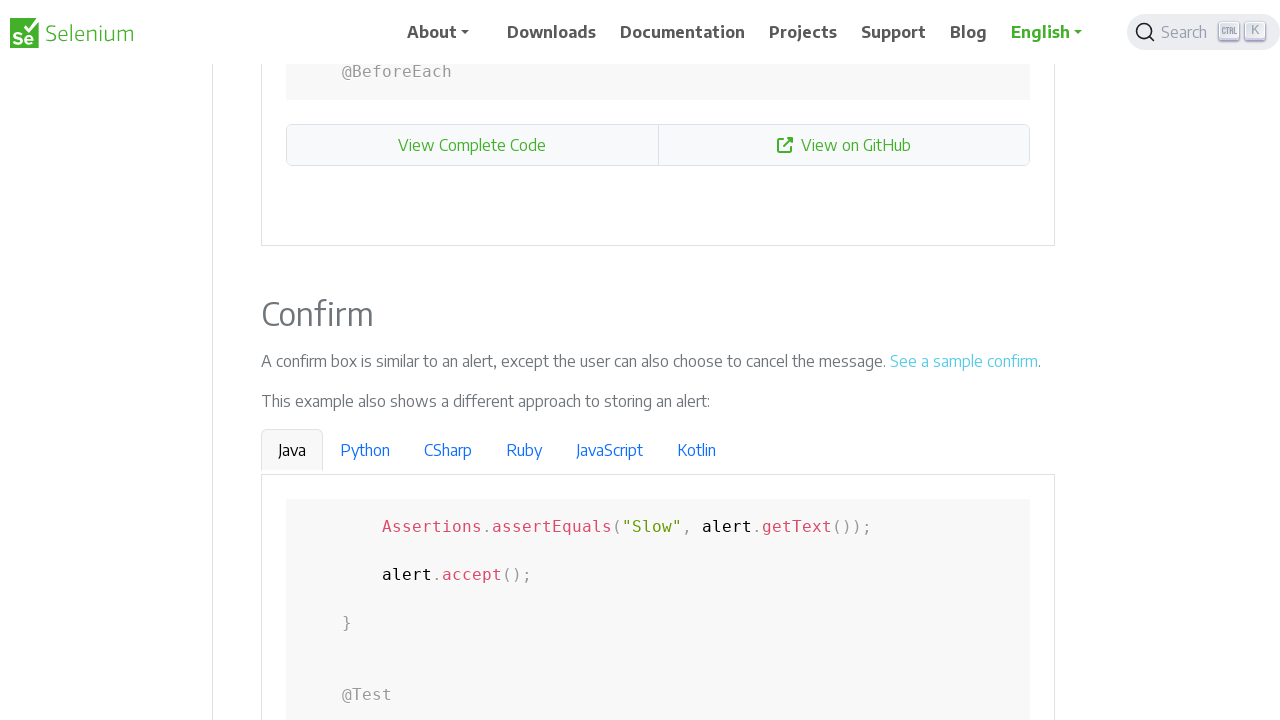

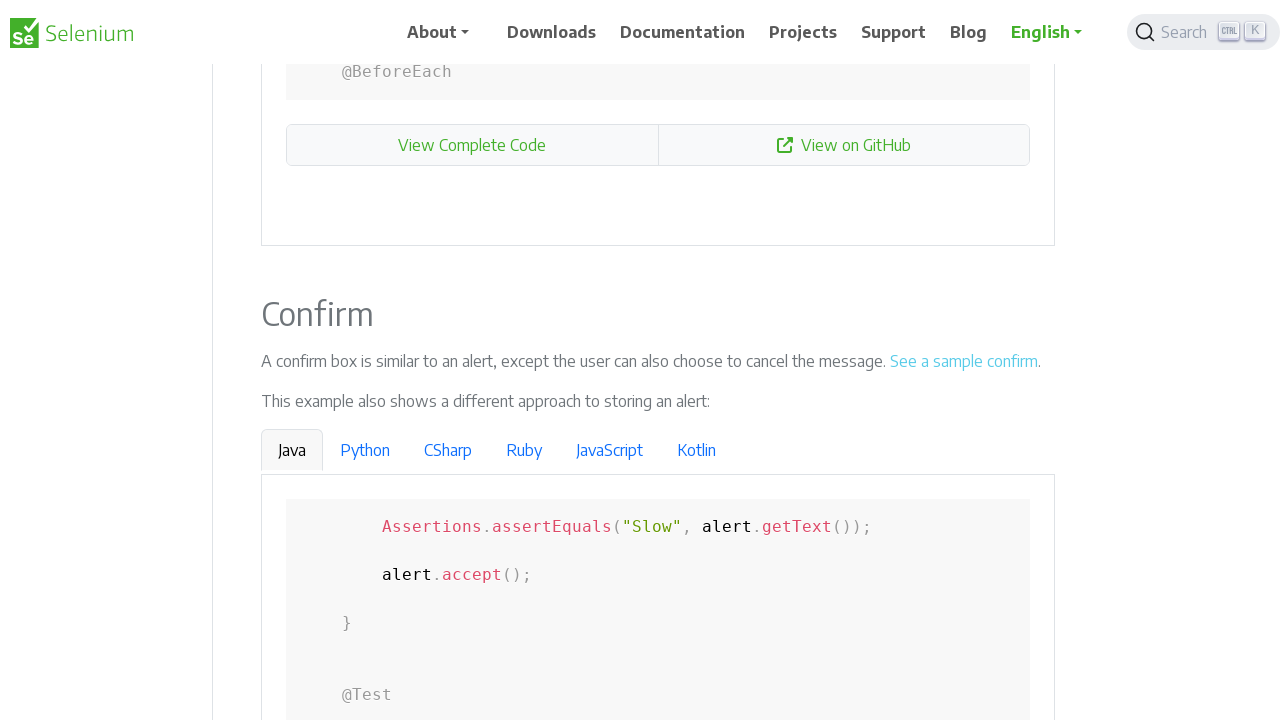